Tests pressing the tab key without targeting a specific element first and verifies the page displays the correct key press result

Starting URL: http://the-internet.herokuapp.com/key_presses

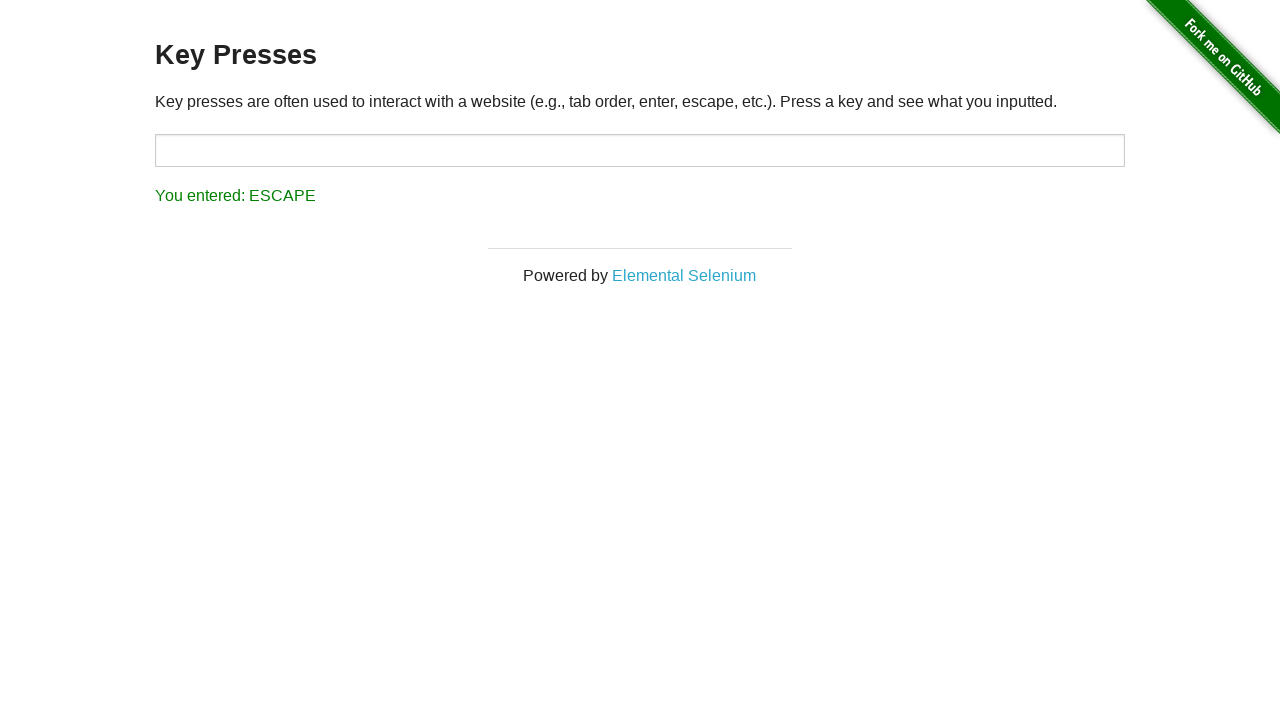

Pressed Tab key without targeting a specific element
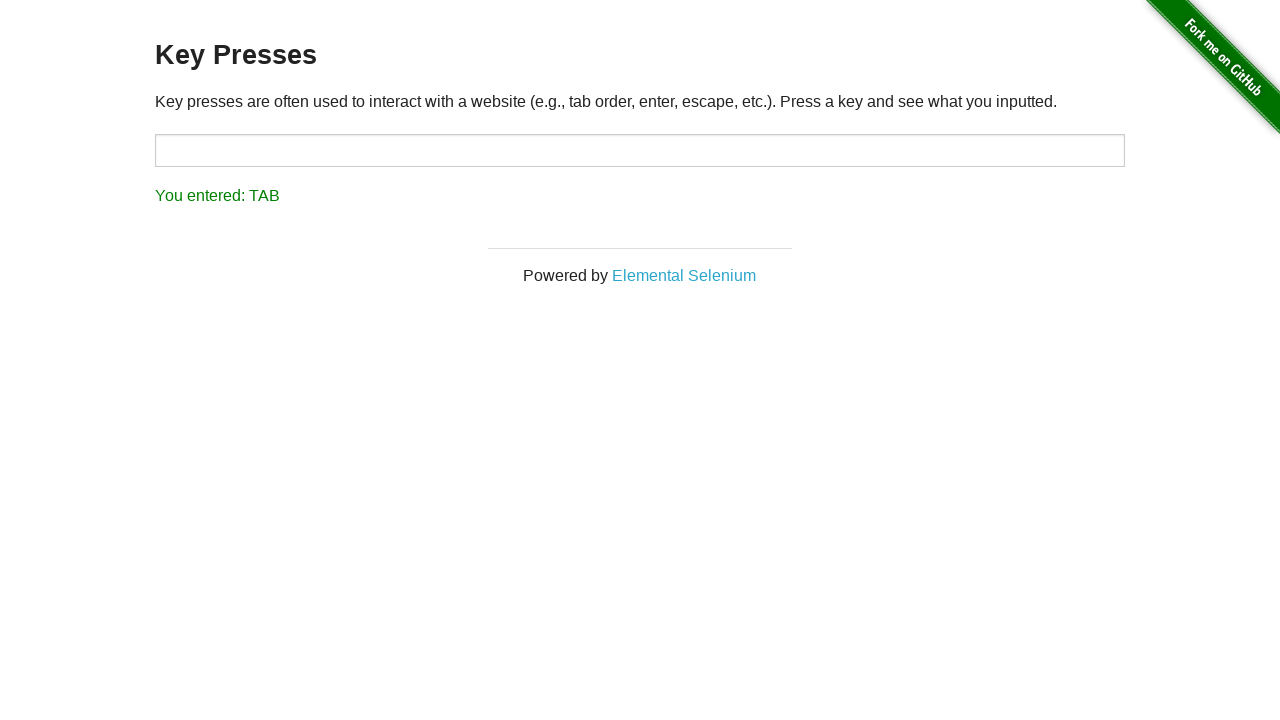

Result element loaded after Tab key press
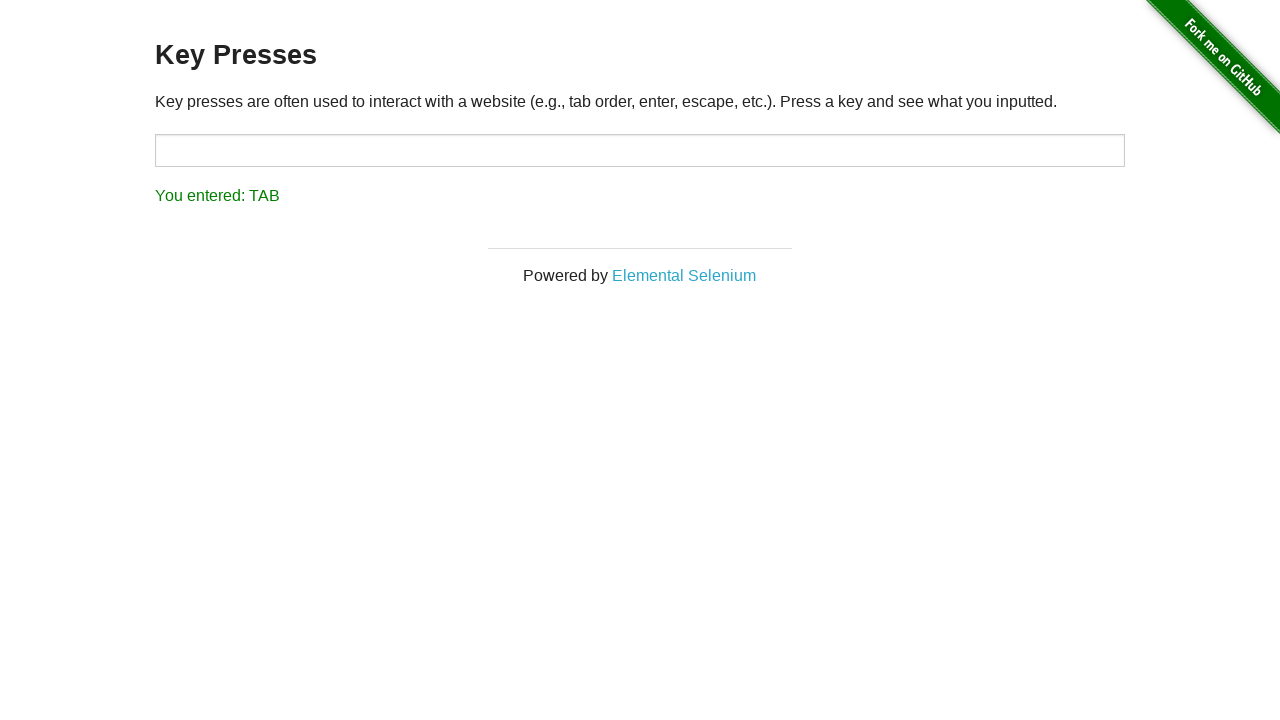

Retrieved result text: 'You entered: TAB'
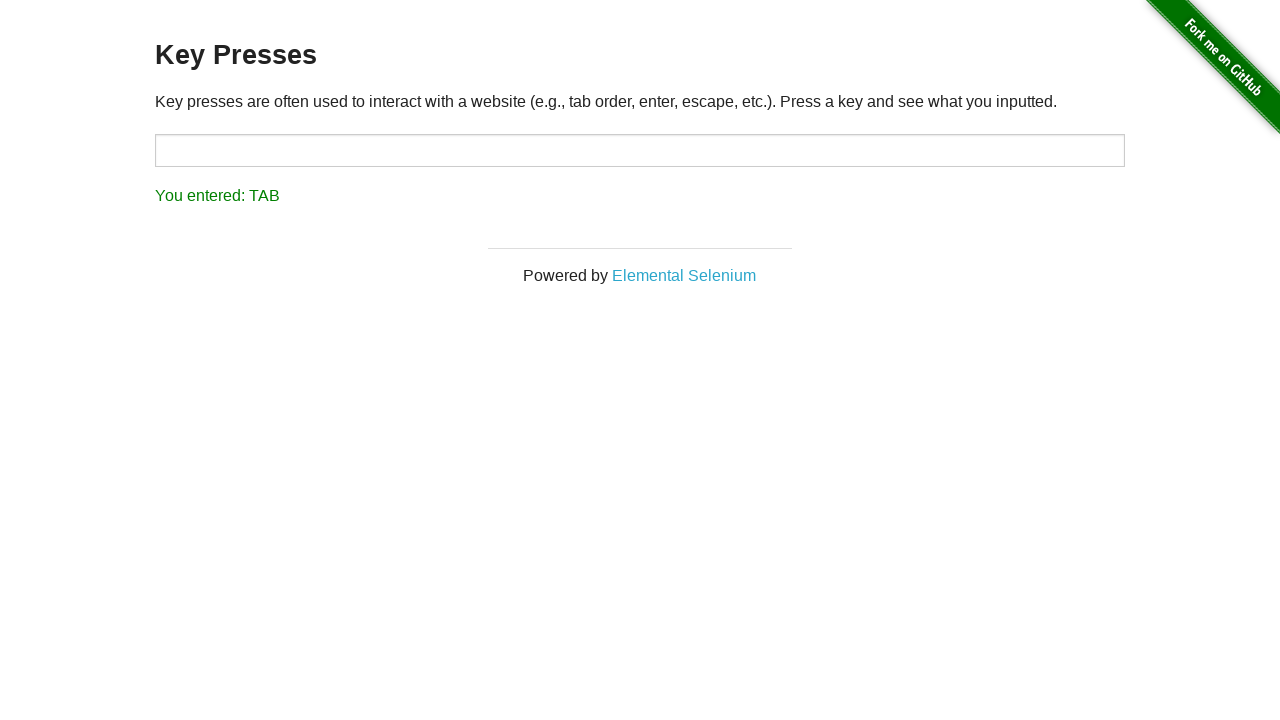

Assertion passed: Tab key press result is correct
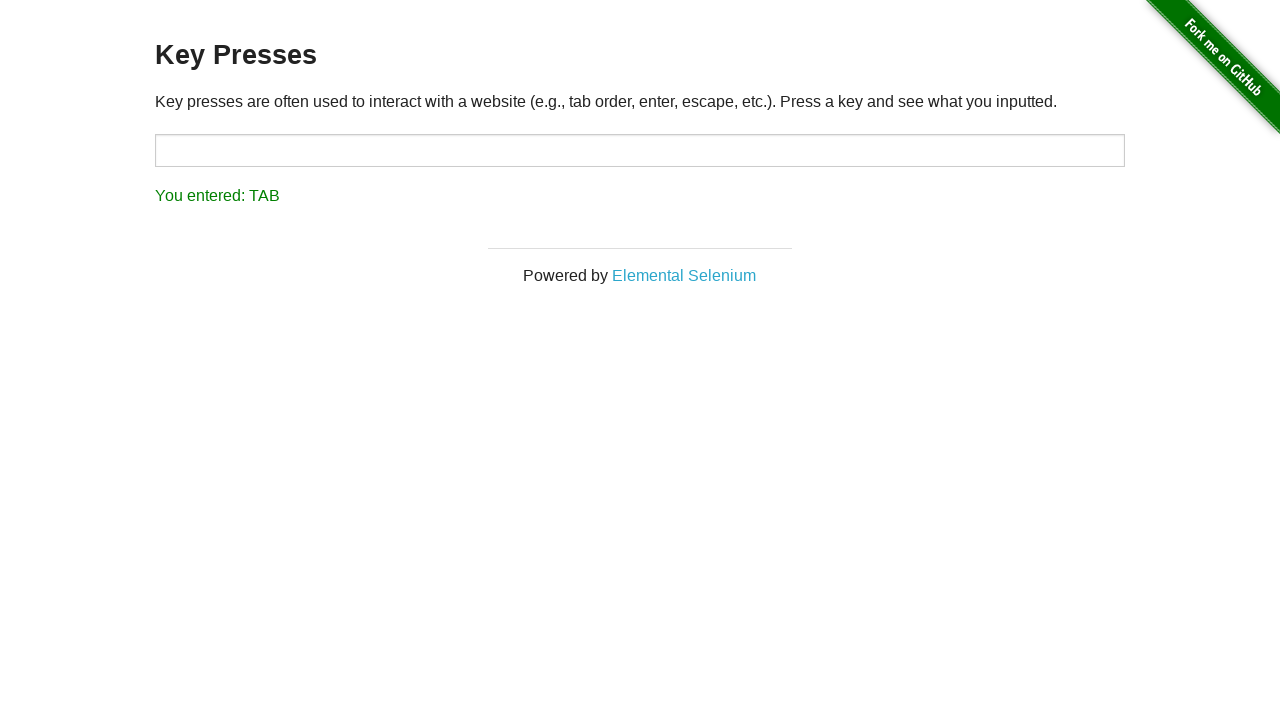

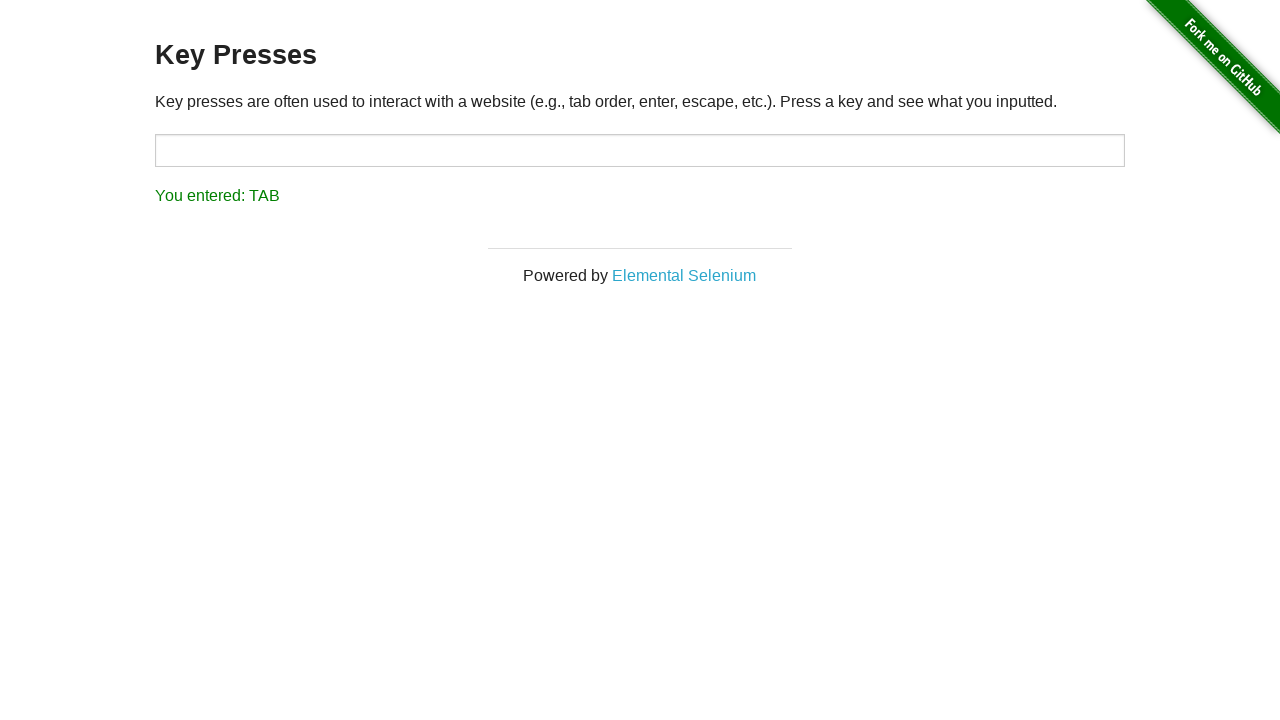